Tests hover functionality by hovering over three images and verifying that user names and "view profile" links become visible after each hover action.

Starting URL: https://practice.cydeo.com/hovers

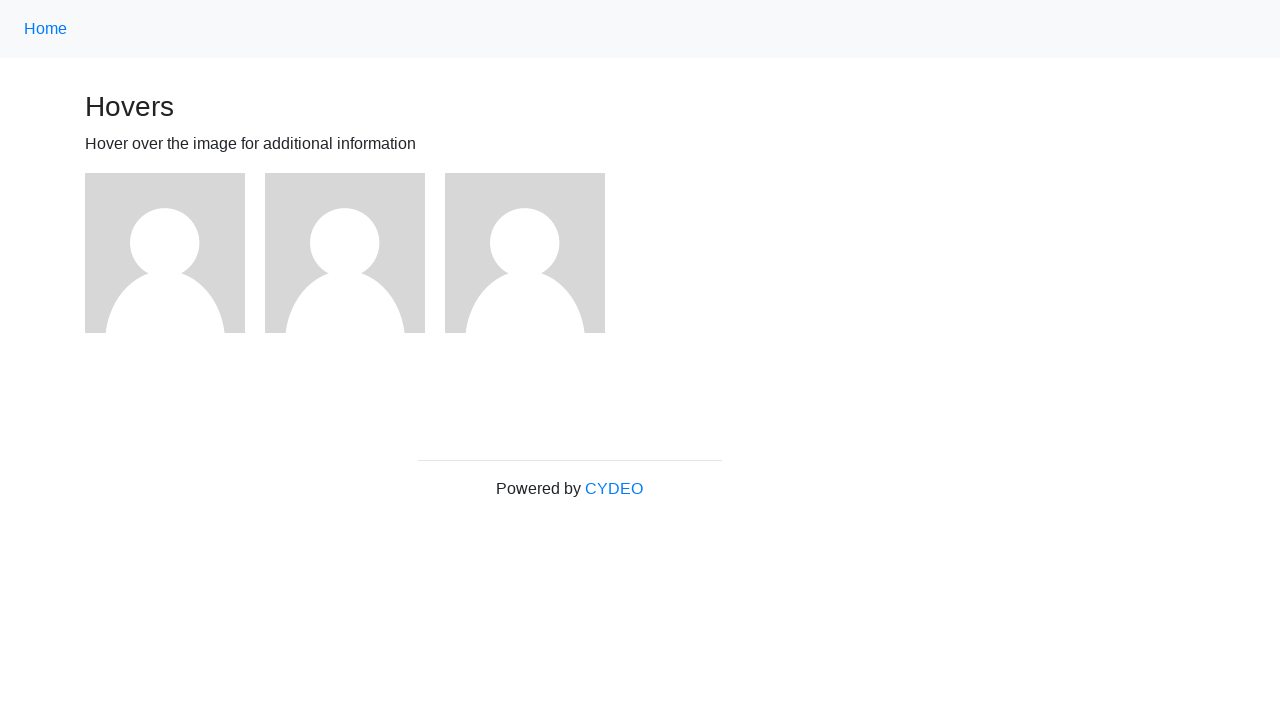

Hovered over first image at (165, 253) on (//img)[1]
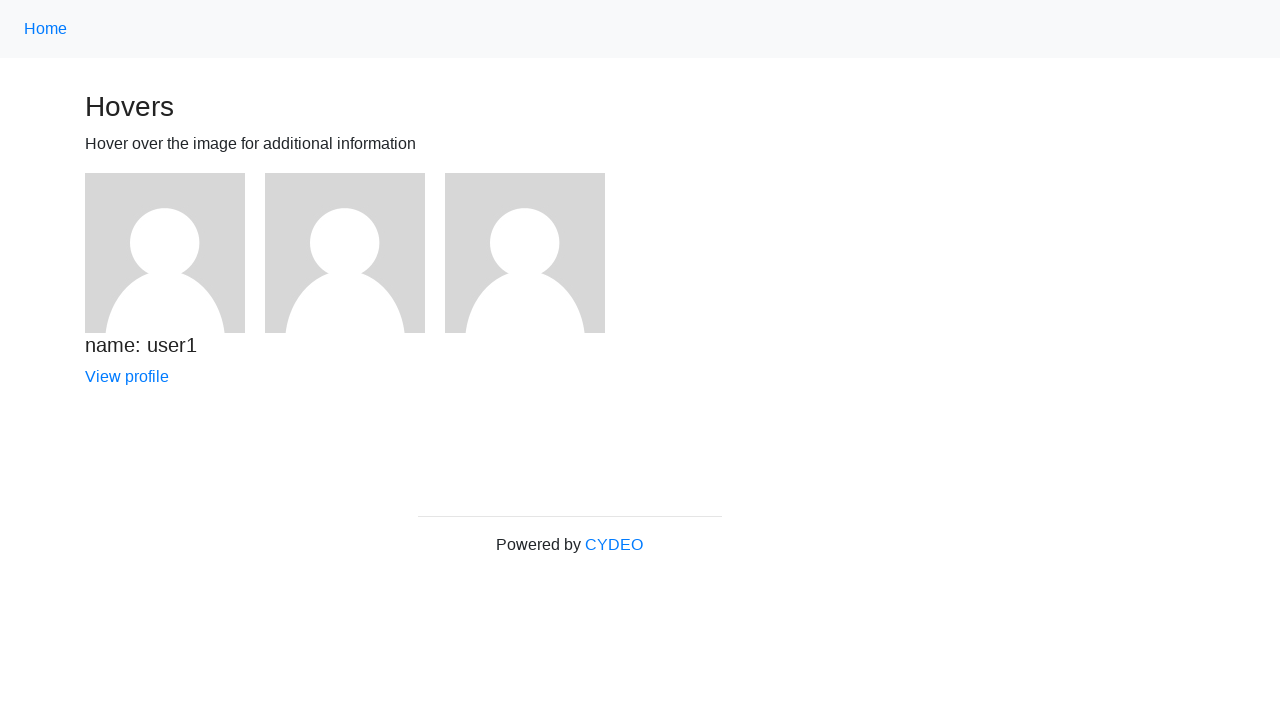

Verified user1 name became visible
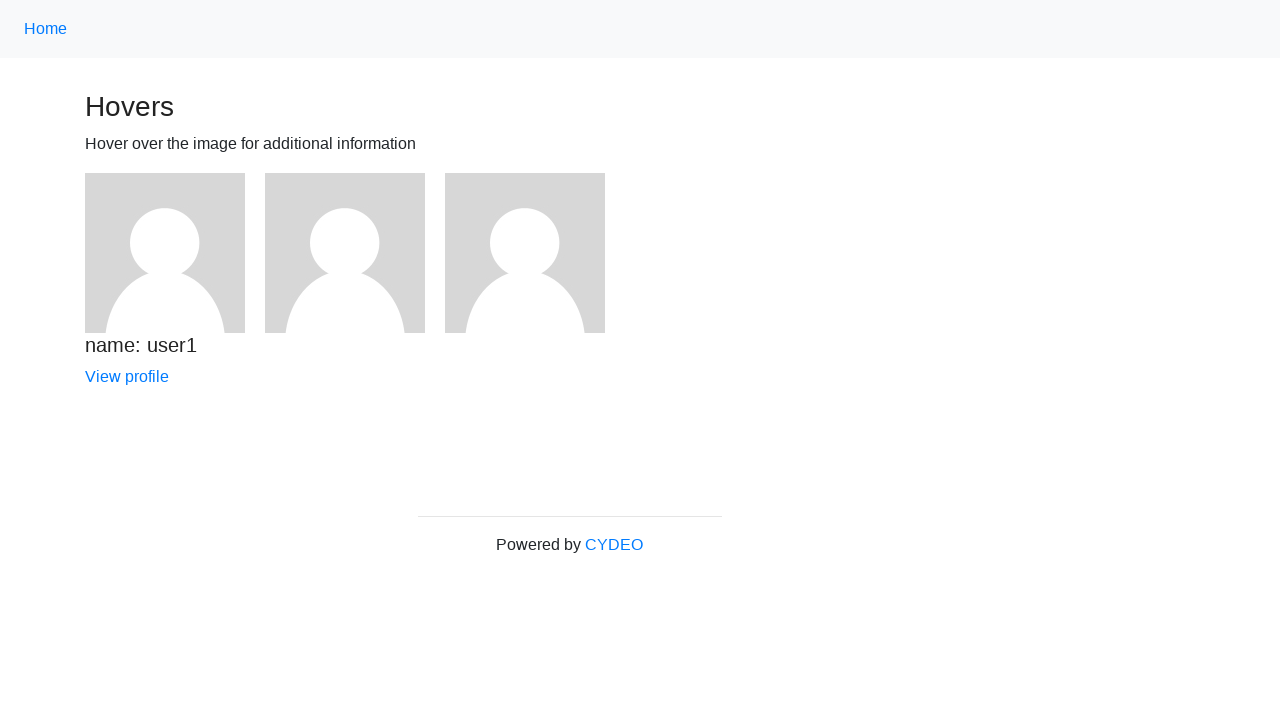

Verified view profile link for user1 became visible
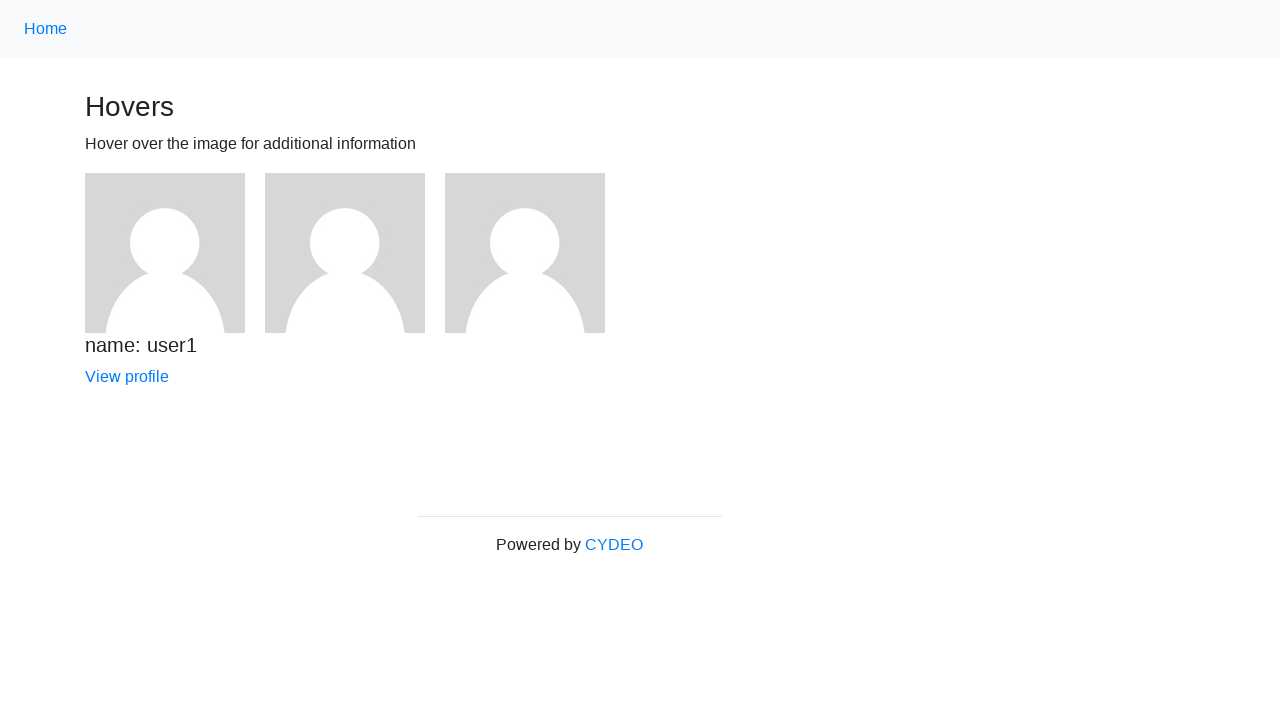

Hovered over second image at (345, 253) on (//img)[2]
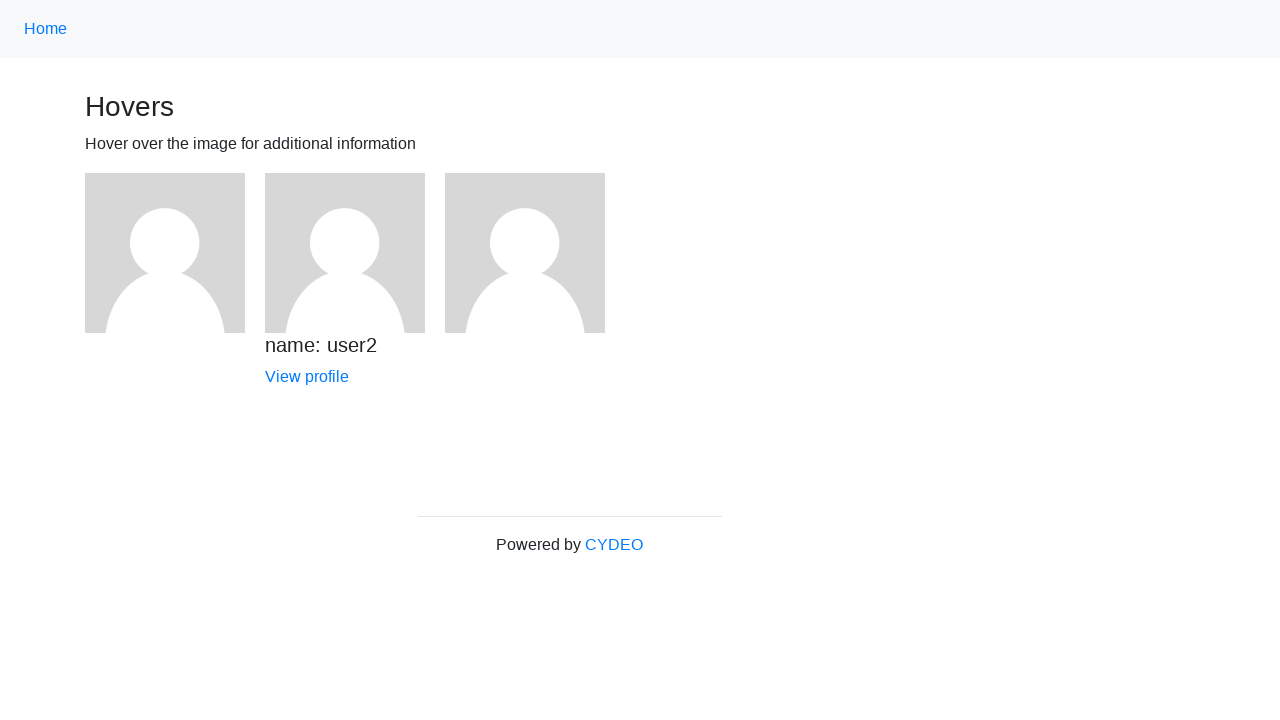

Verified user2 name became visible
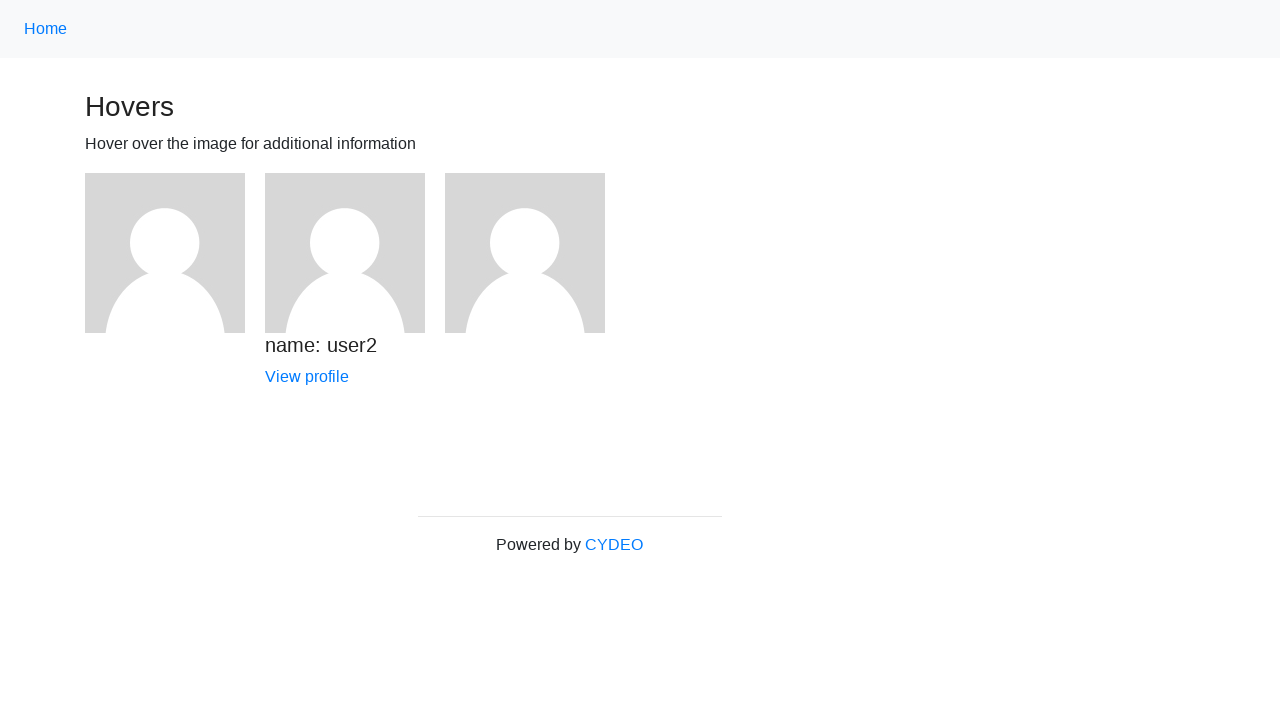

Verified view profile link for user2 became visible
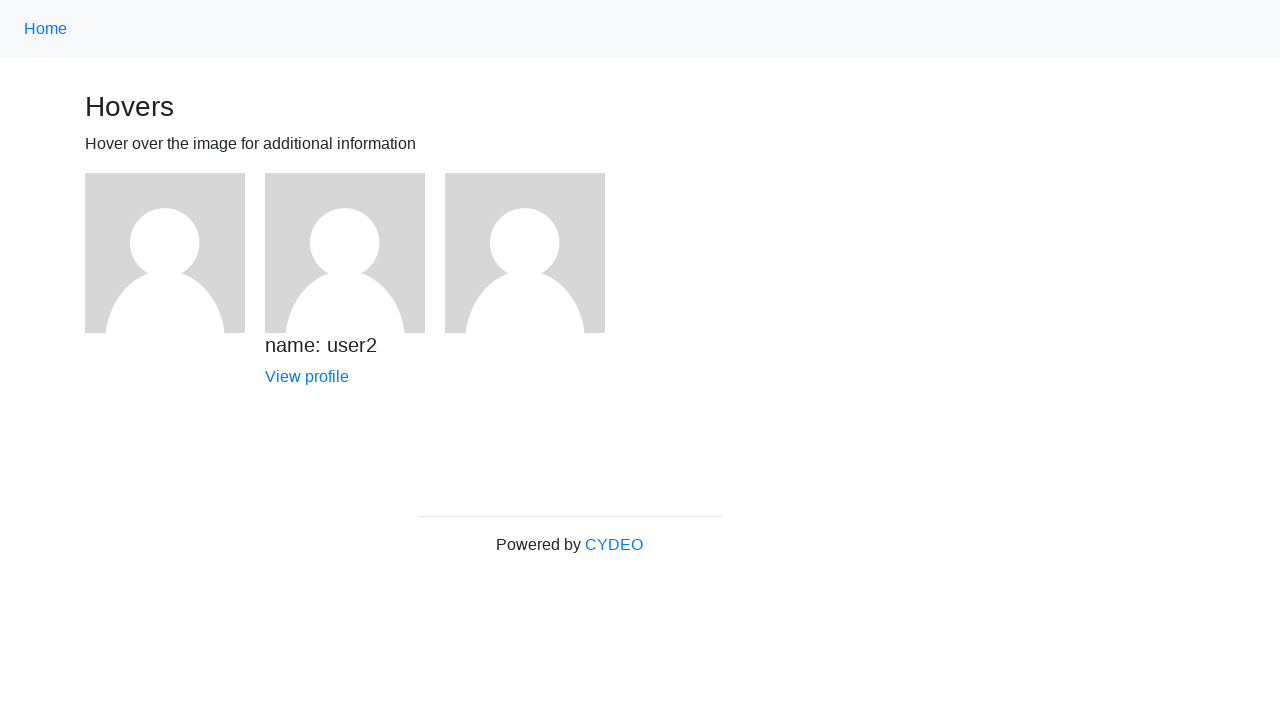

Hovered over third image at (525, 253) on (//img)[3]
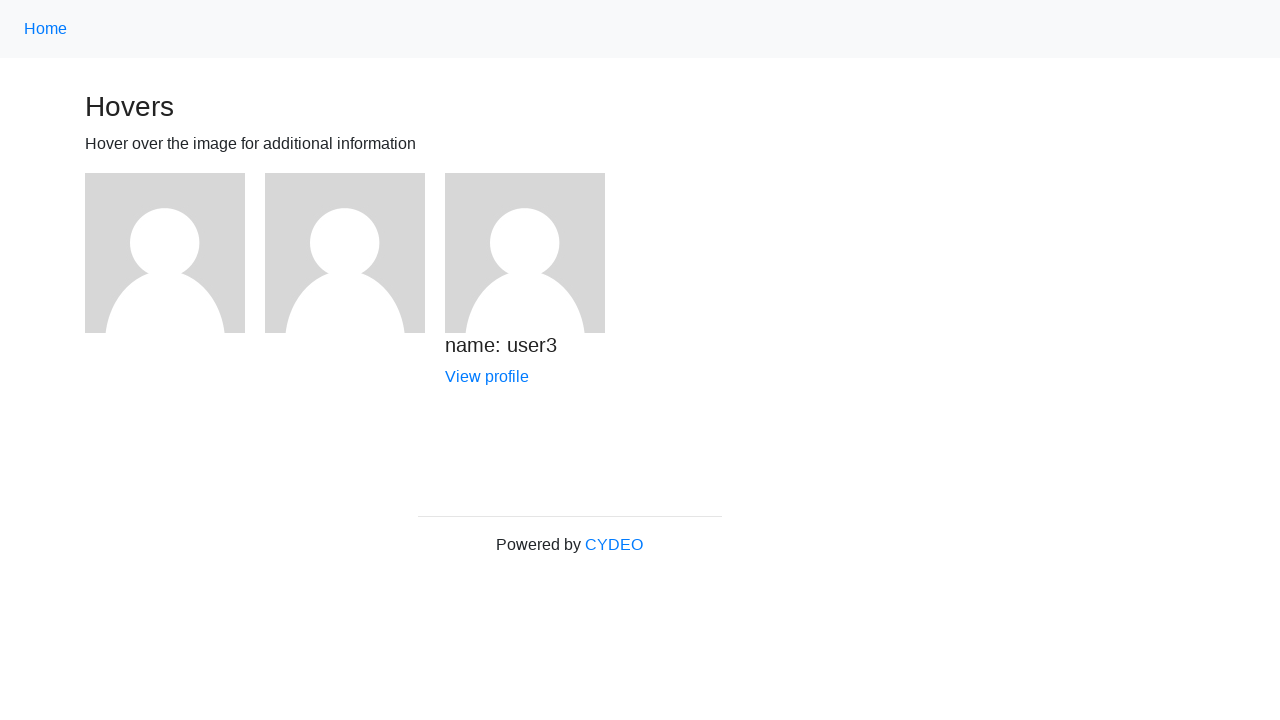

Verified user3 name became visible
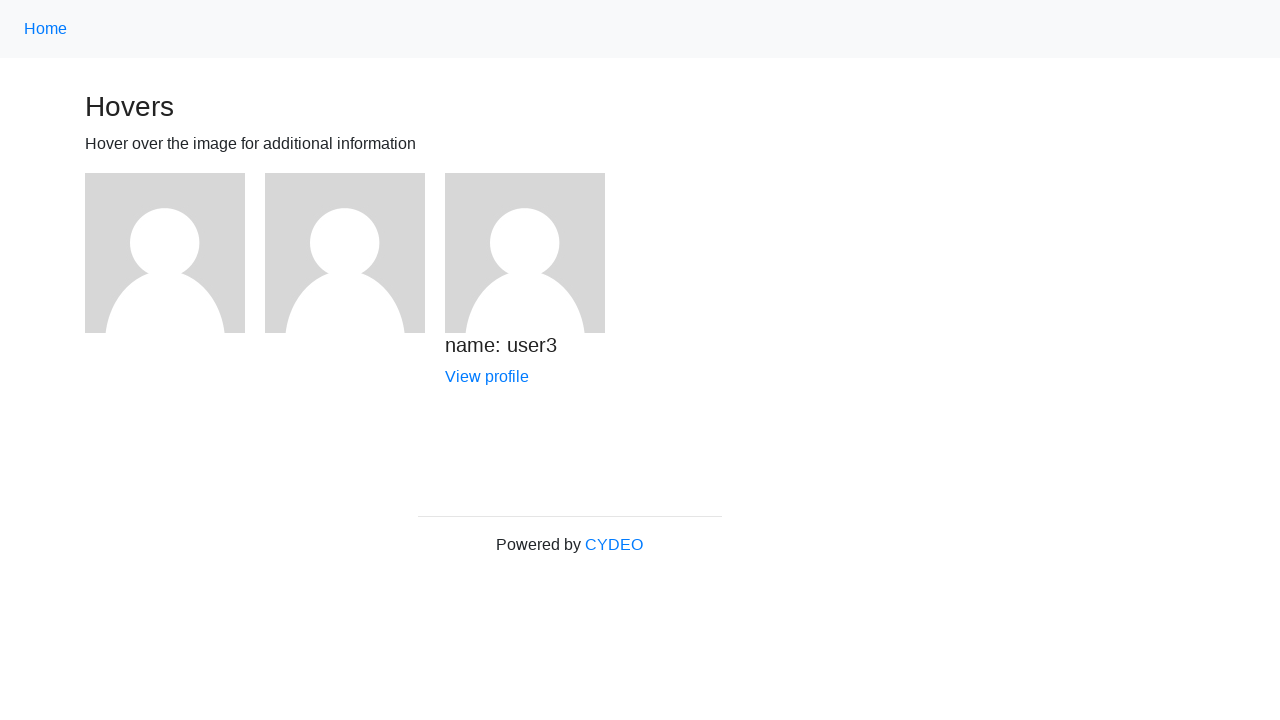

Verified view profile link for user3 became visible
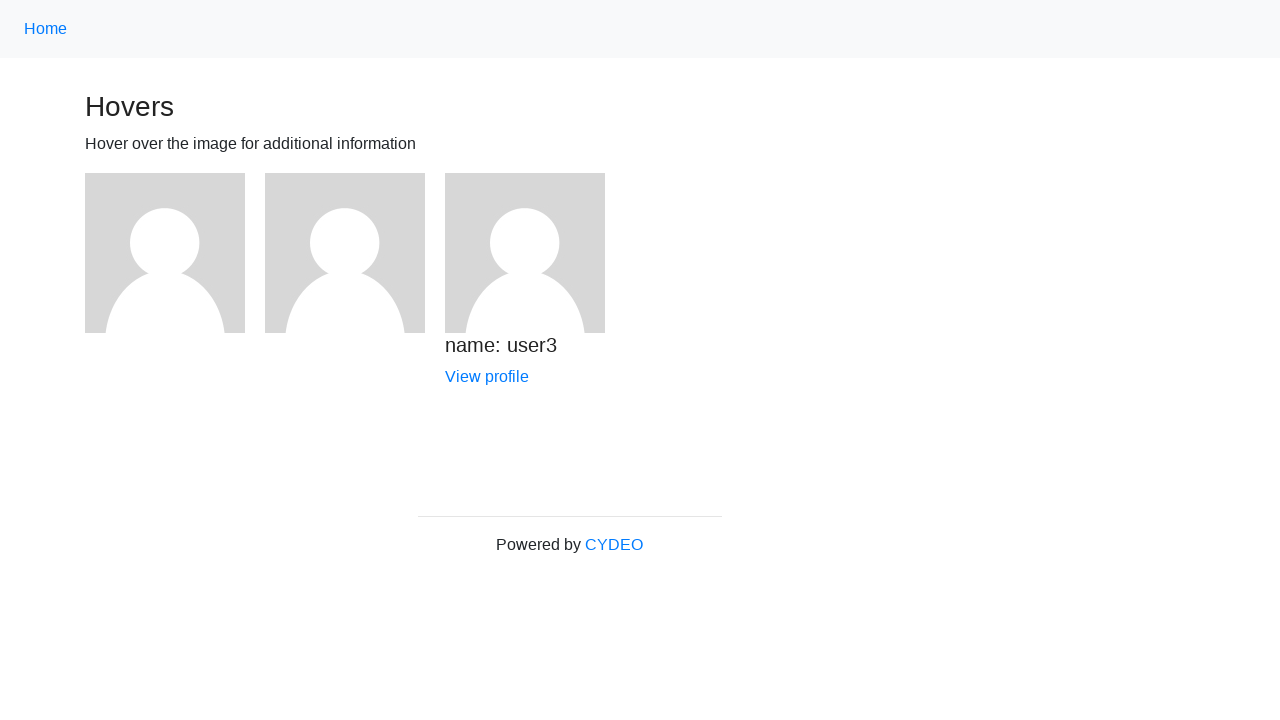

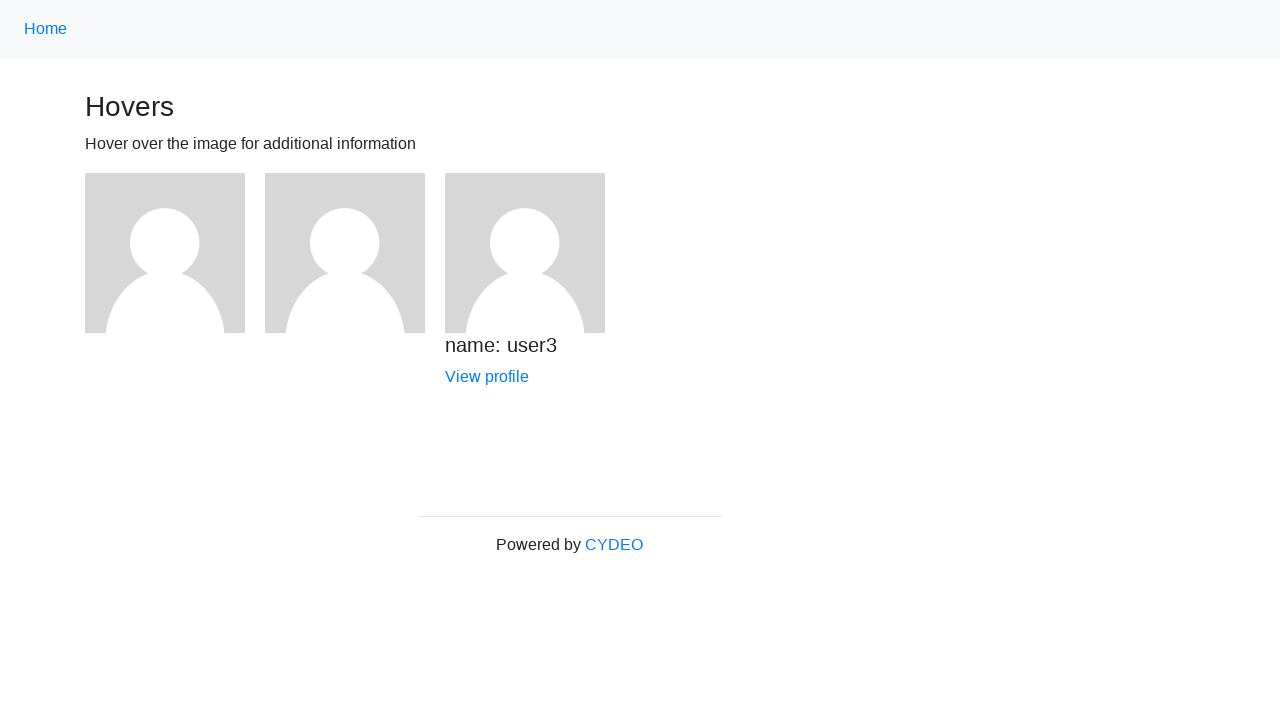